Tests browser cookie manipulation by adding a test cookie, reading it, deleting it, and then clearing all cookies on the otus.ru website

Starting URL: https://otus.ru/

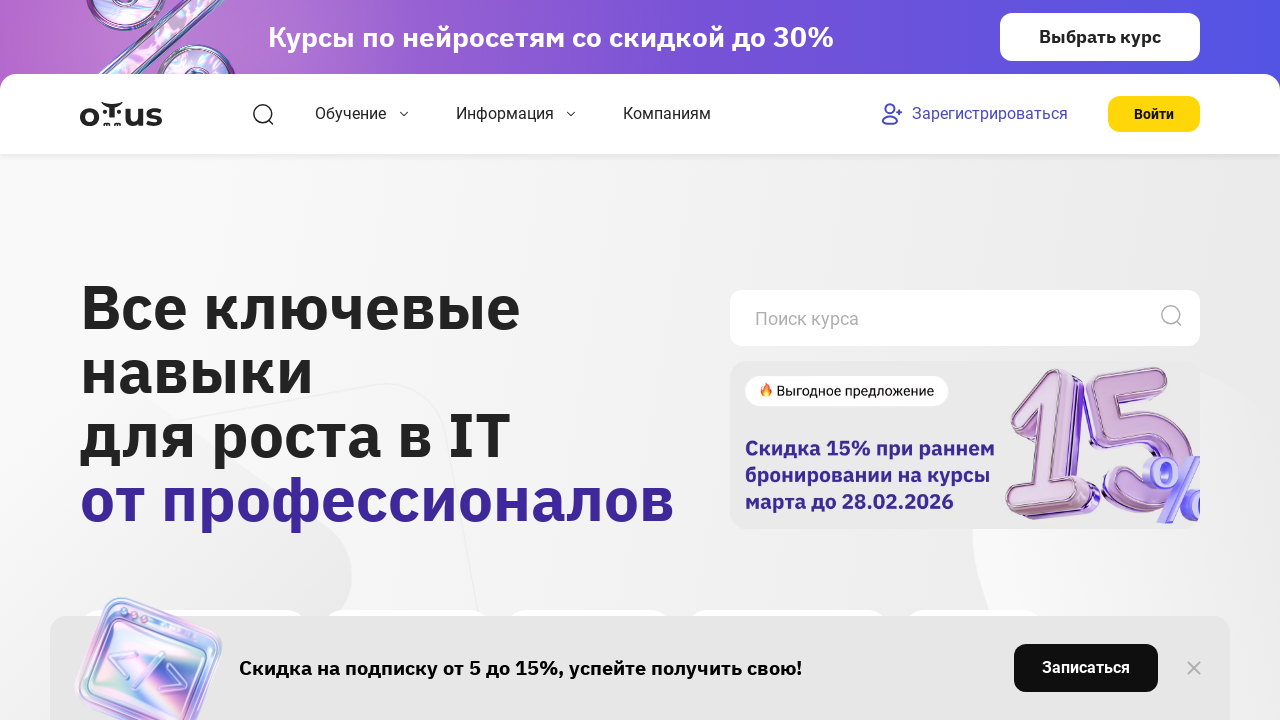

Navigated to otus.ru website
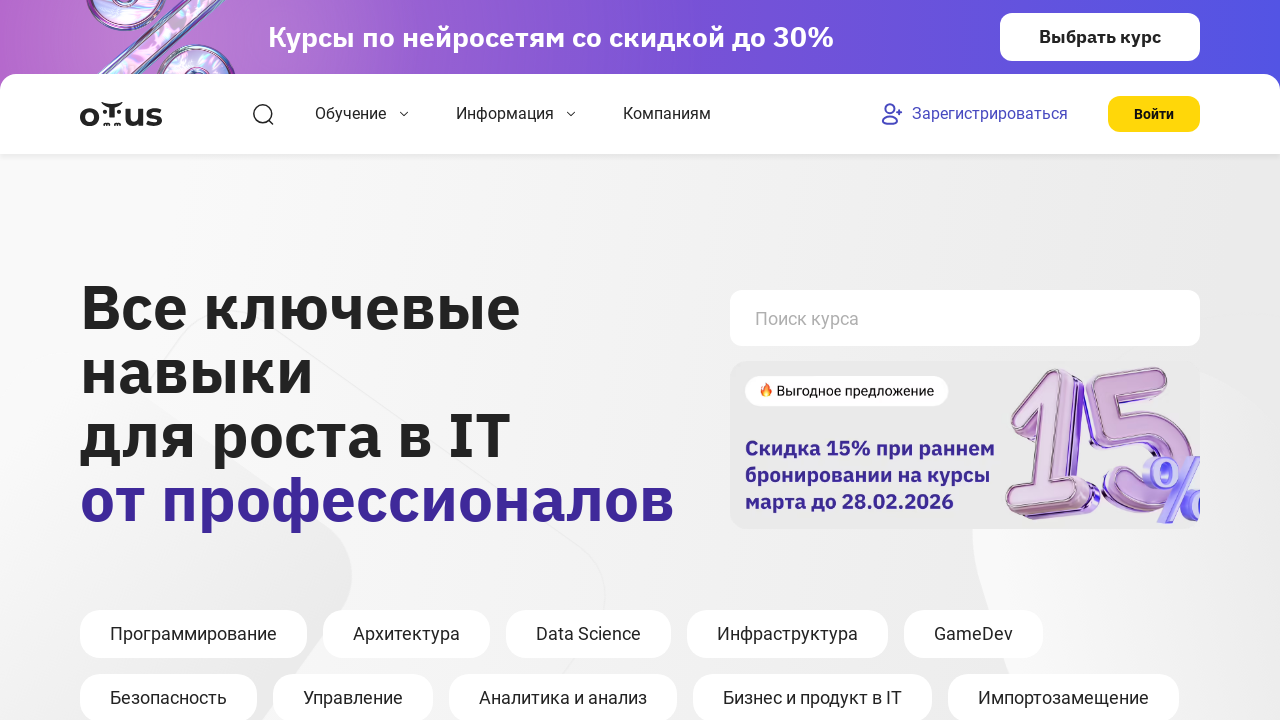

Added test cookie with name='test' and value='bar'
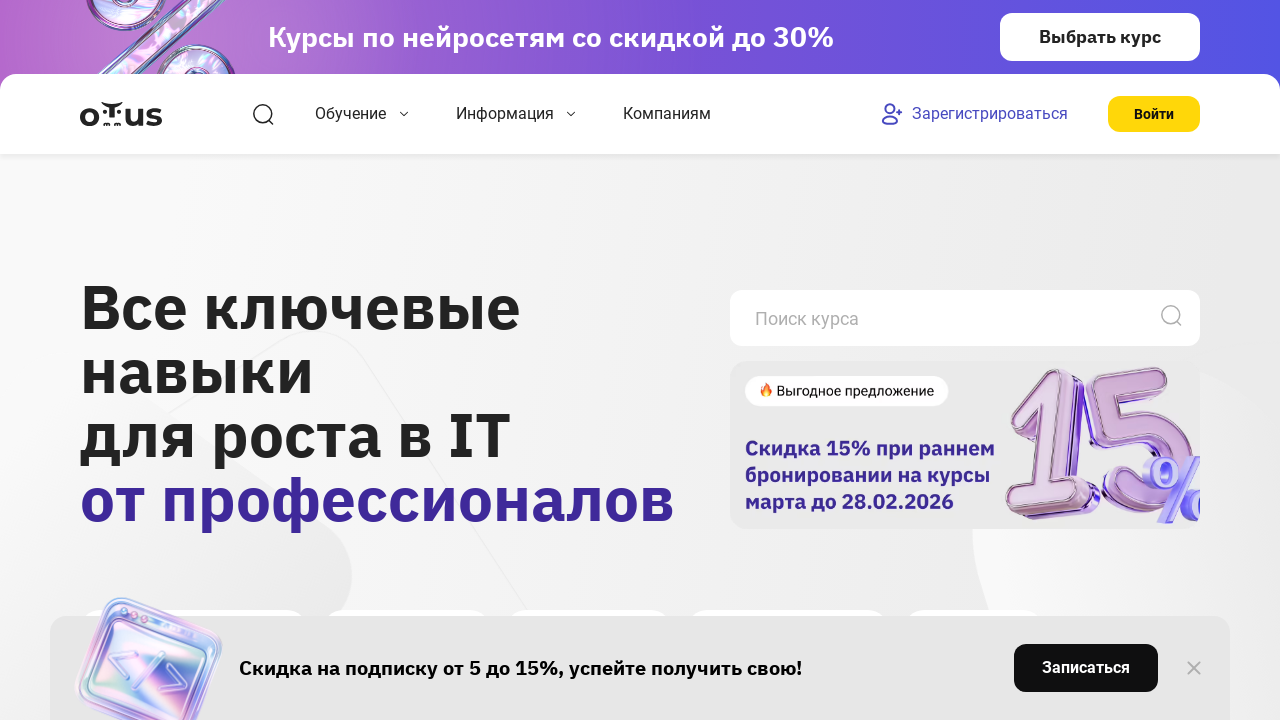

Retrieved all cookies from context
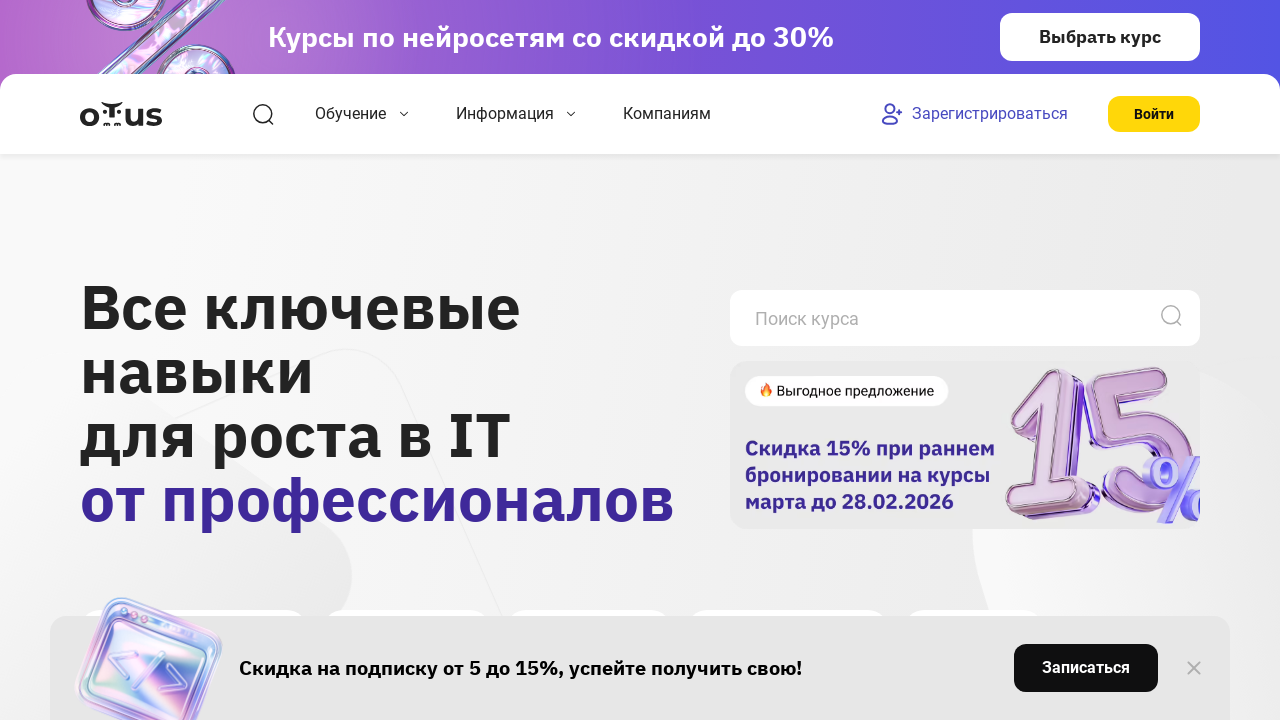

Filtered cookies to find test cookie - verification successful
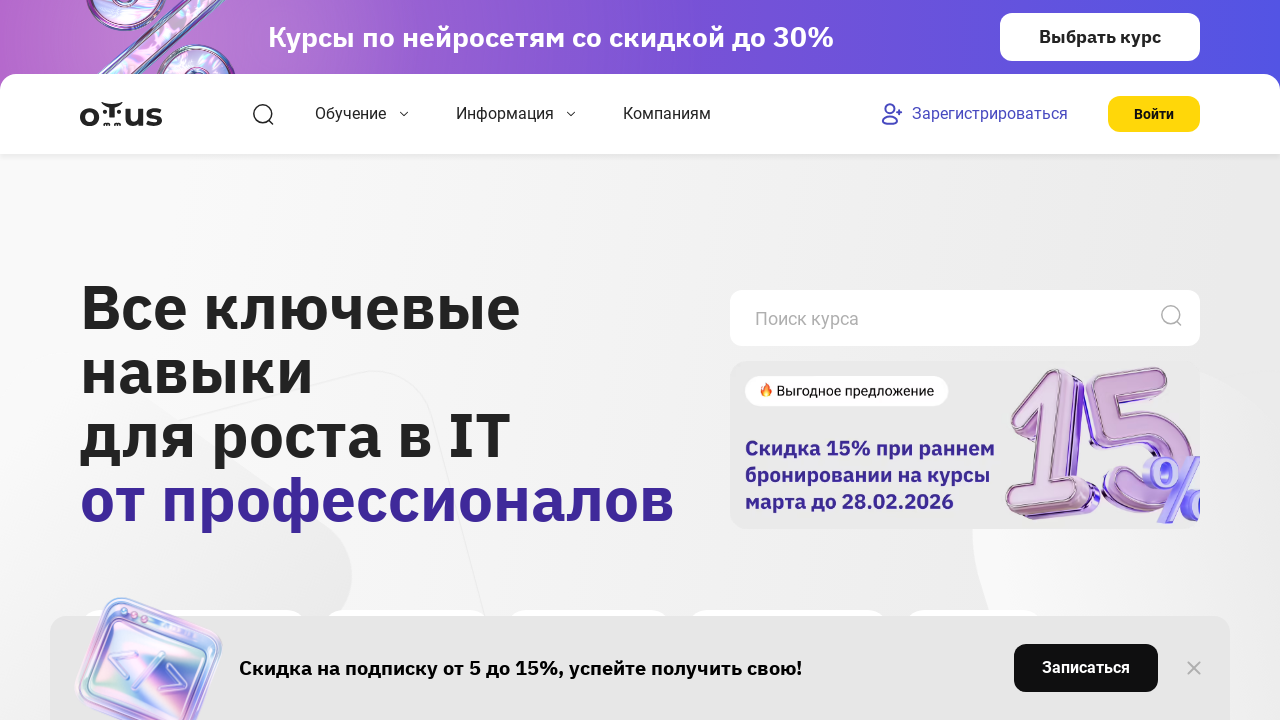

Deleted the specific test cookie by name
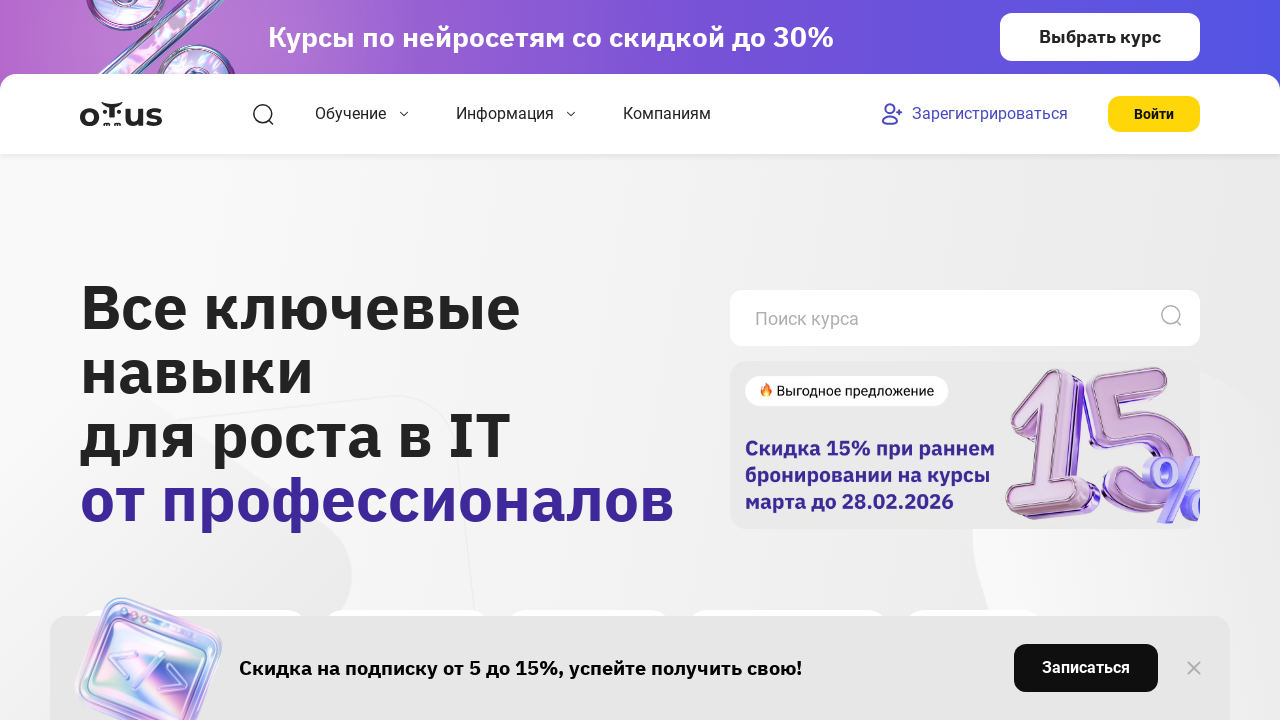

Cleared all remaining cookies from context
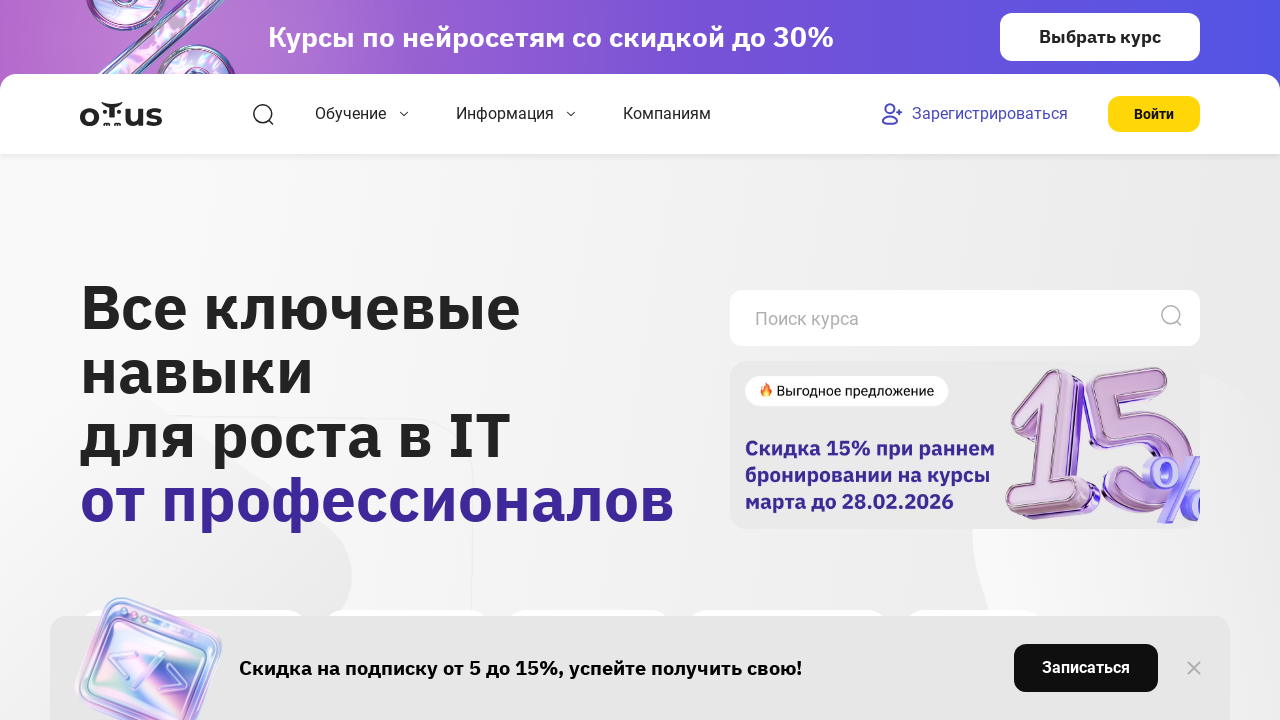

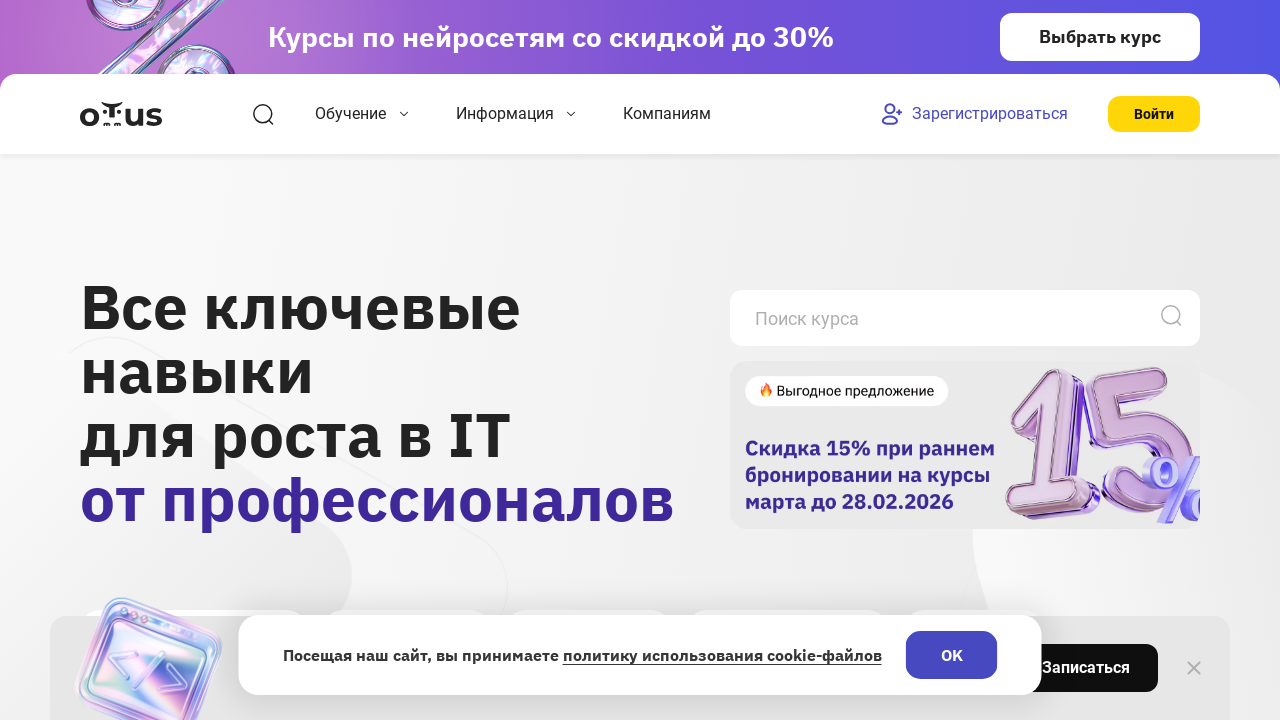